Verifies that the company branding logo has the expected computed color style (rgb(0, 0, 0)).

Starting URL: https://opensource-demo.orangehrmlive.com/web/index.php/auth/login

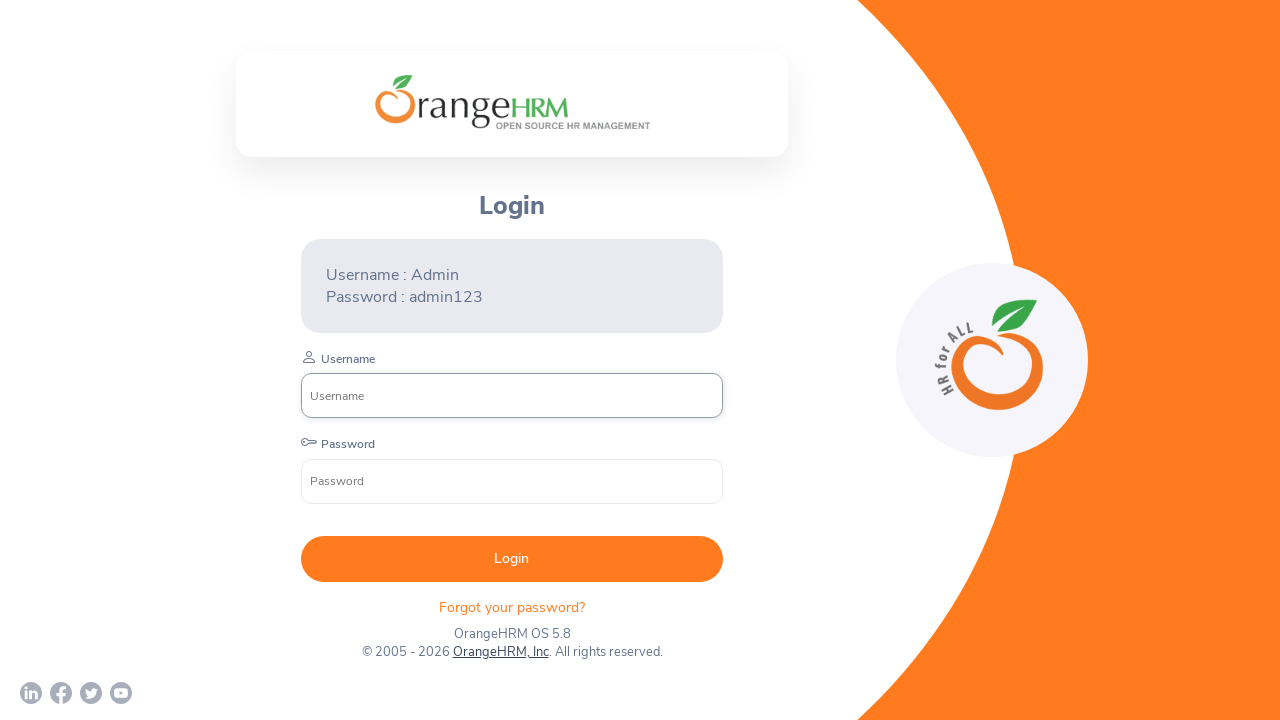

Located company branding logo element
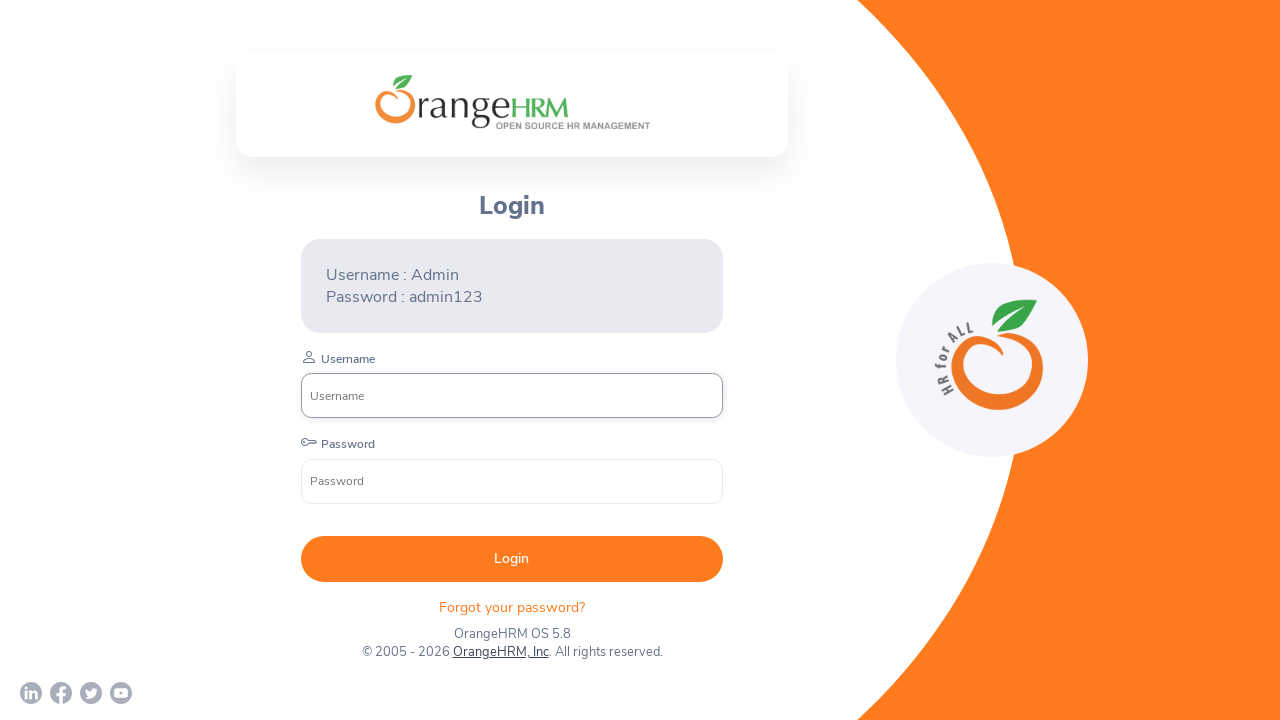

Logo became visible
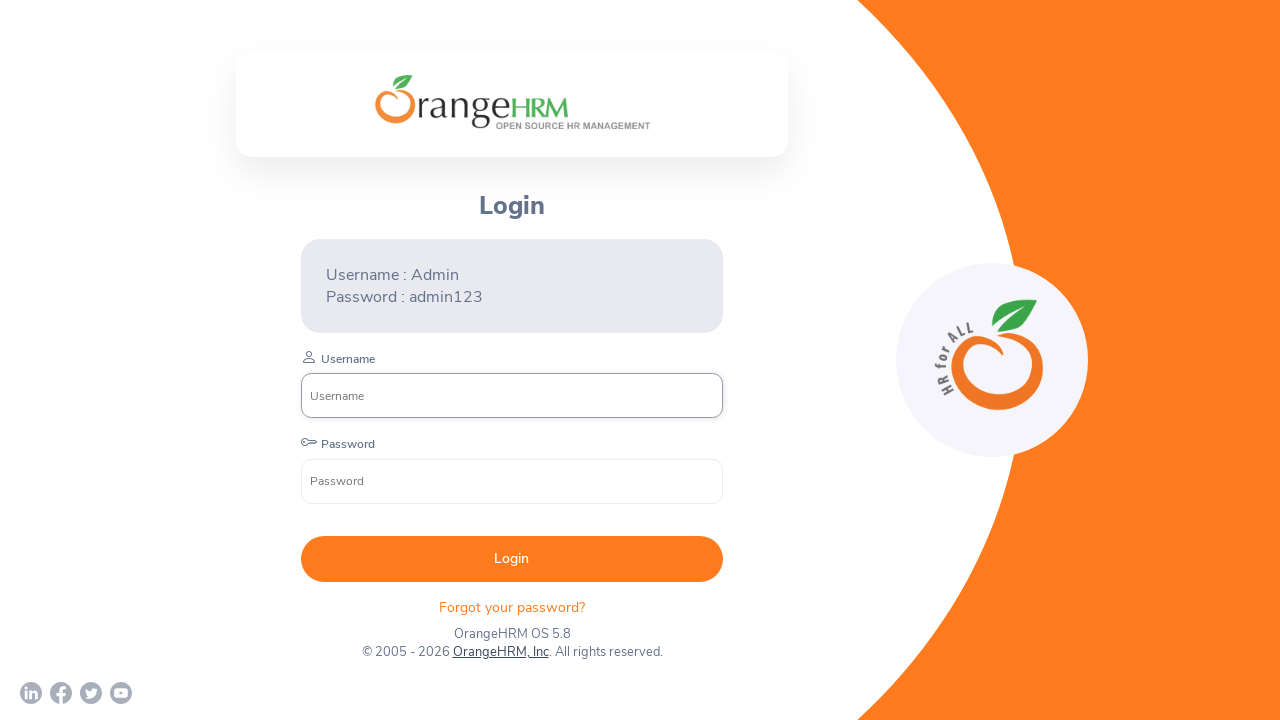

Retrieved computed color style: rgb(0, 0, 0)
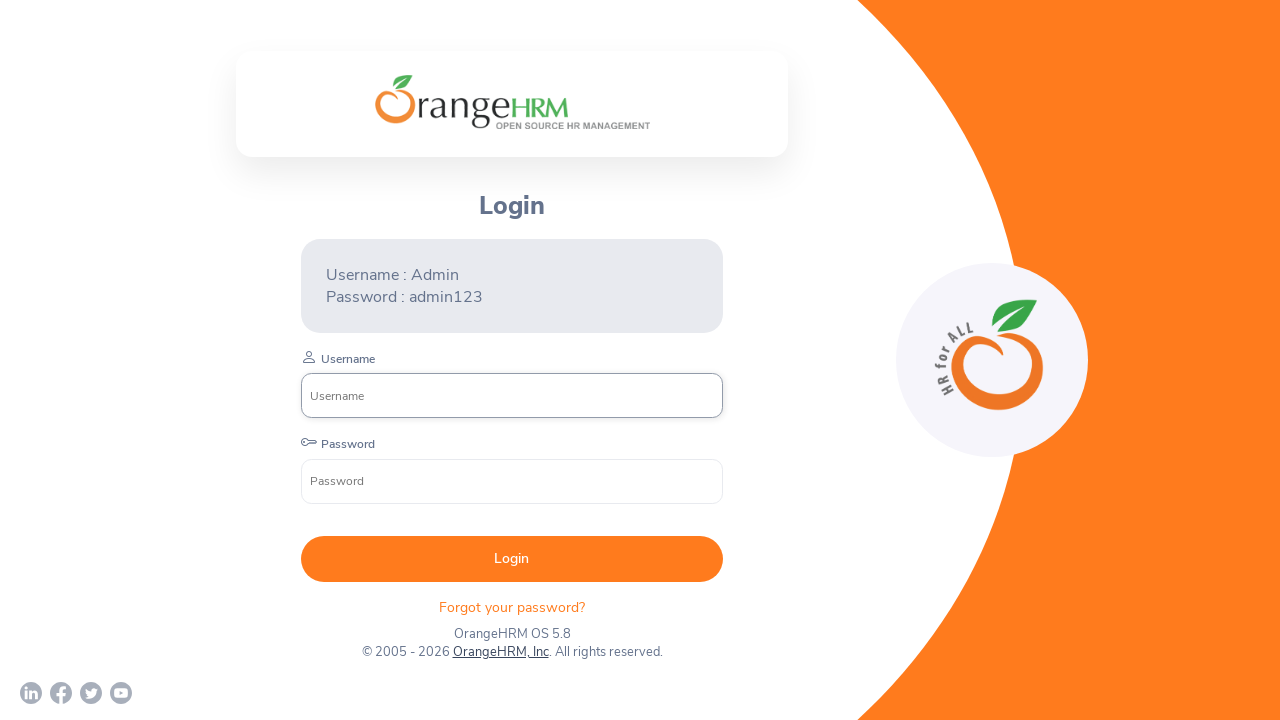

Verified logo color is rgb(0, 0, 0) (black)
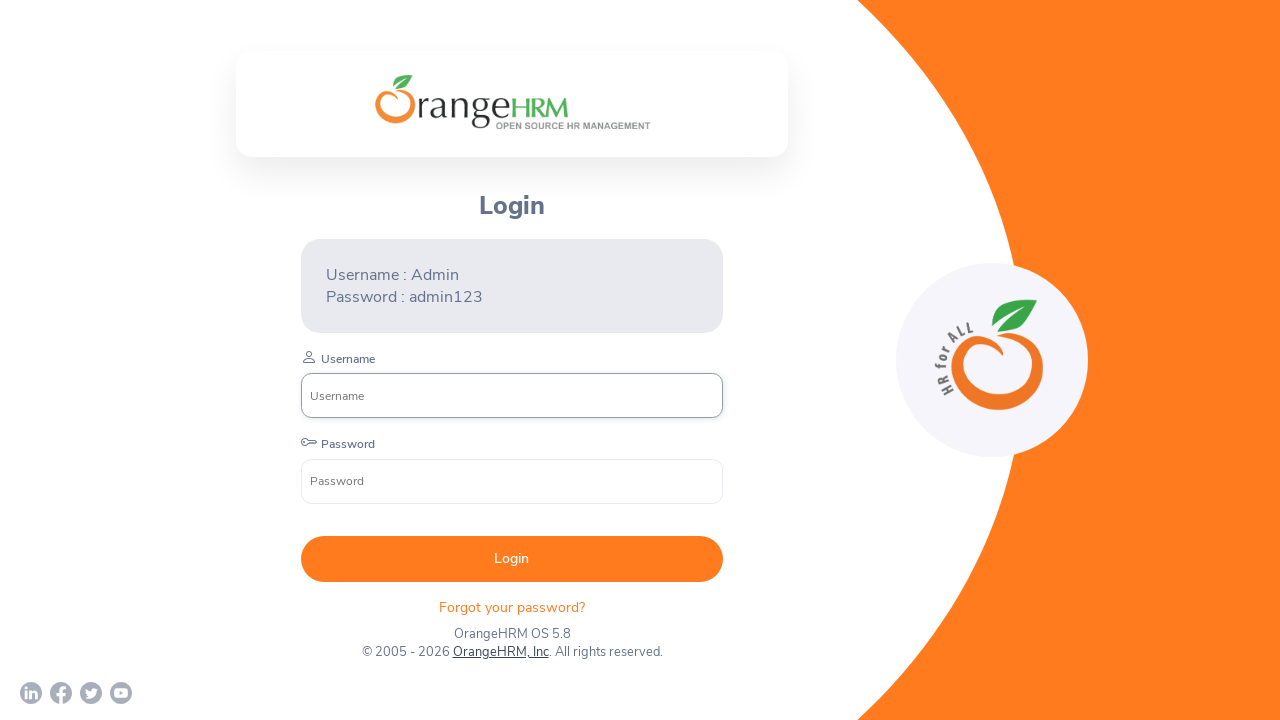

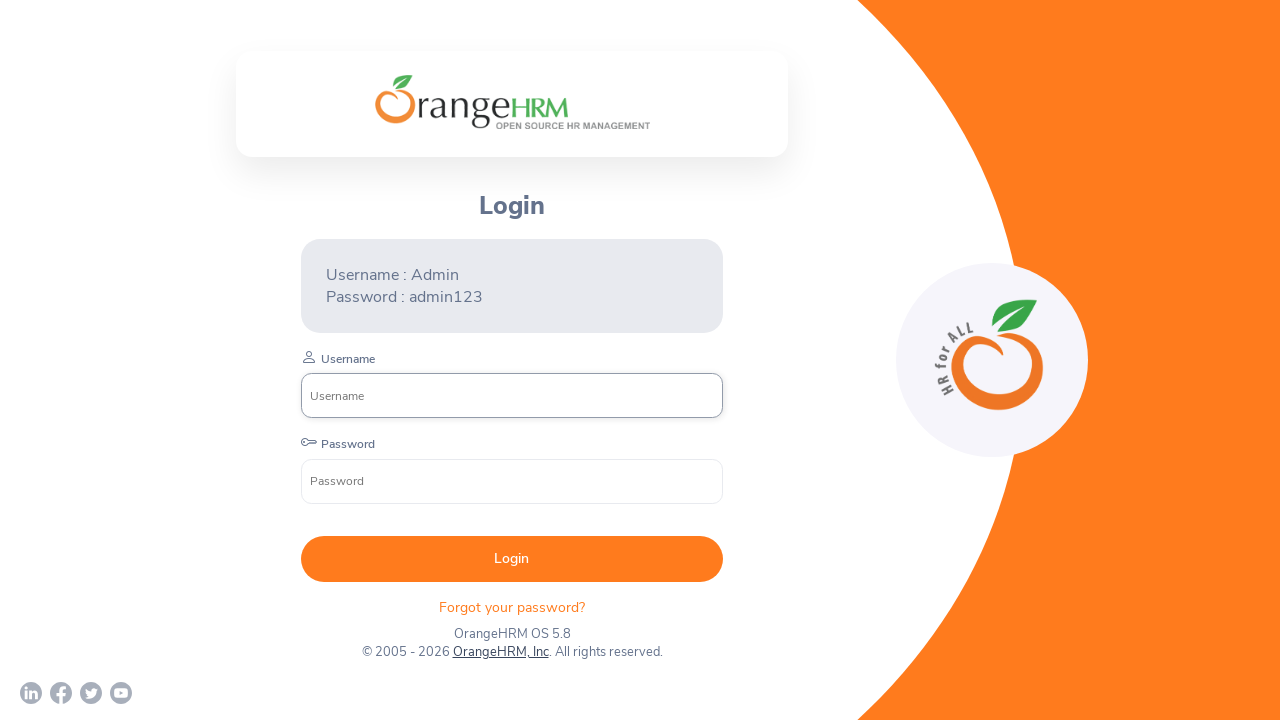